Navigates to the Reebok India website

Starting URL: https://reebok.abfrl.in/

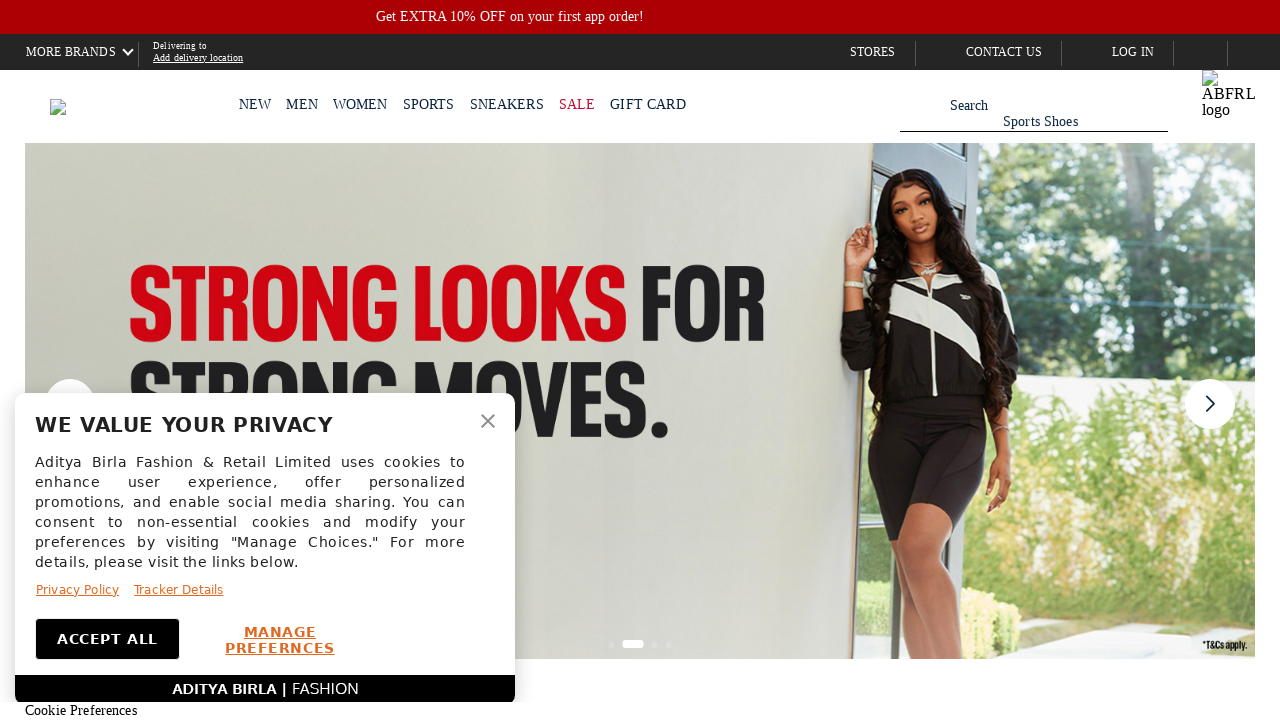

Navigated to Reebok India website
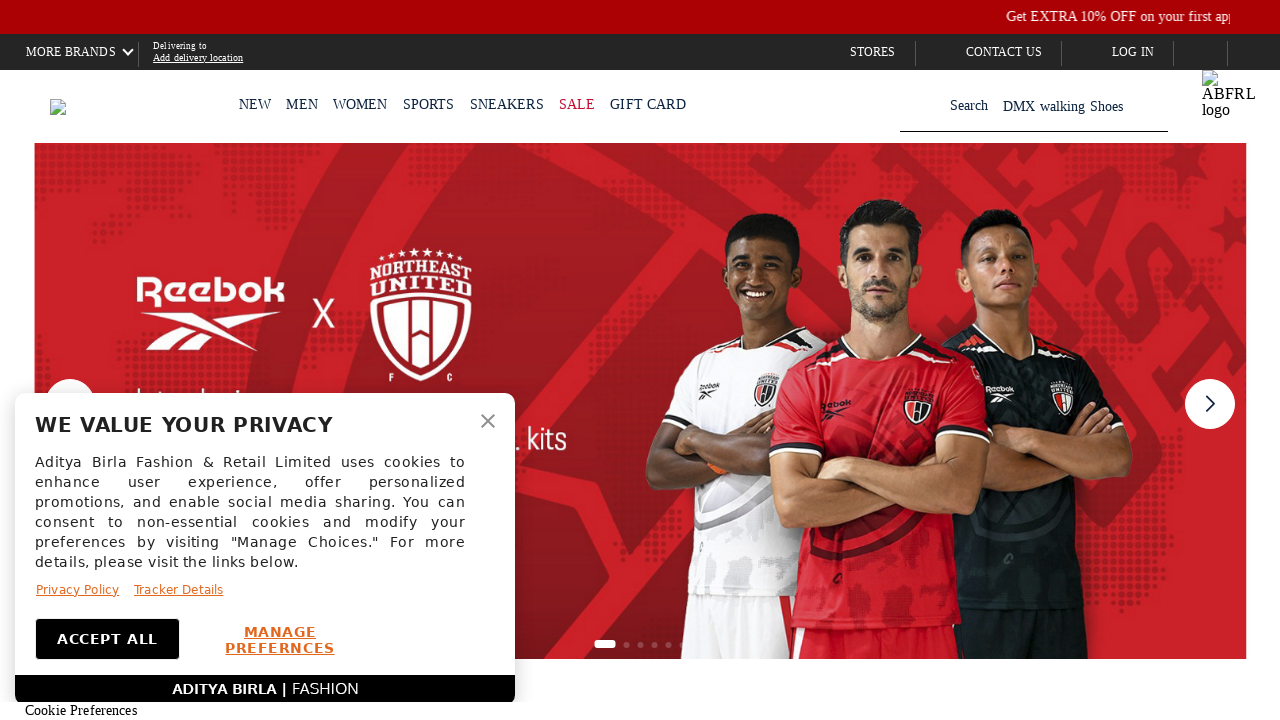

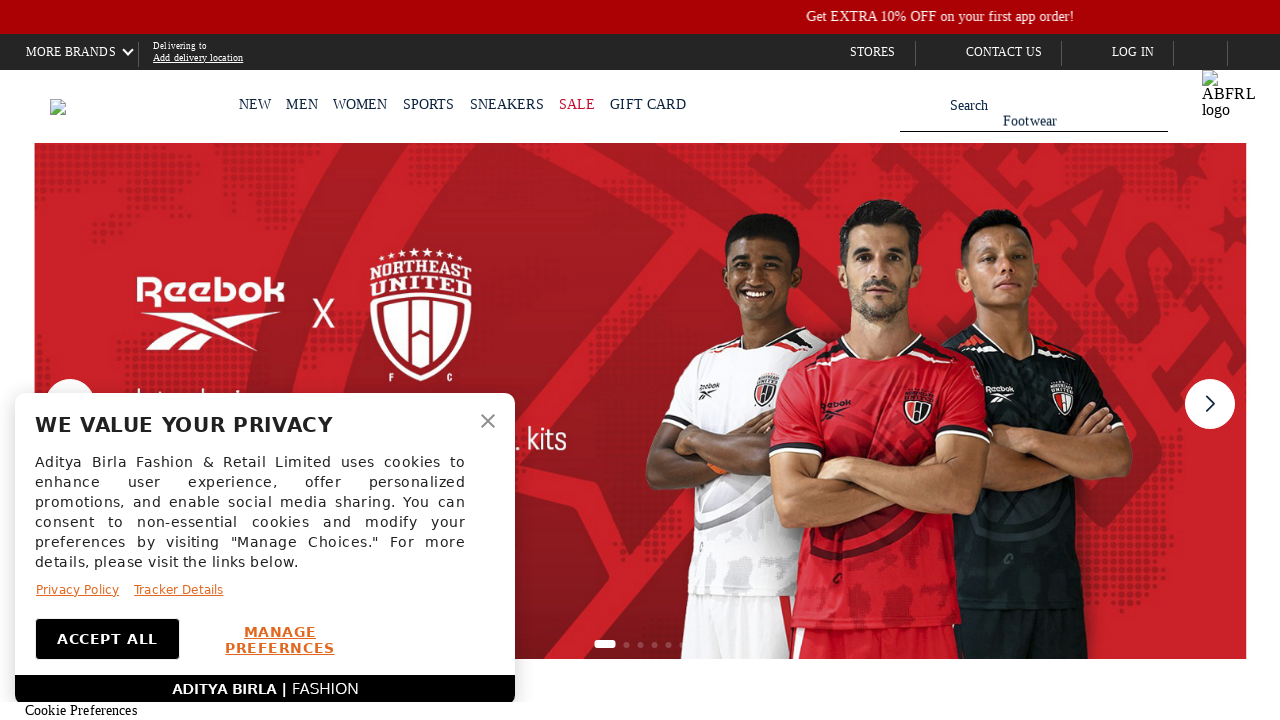